Tests that entering a valid number (57) with a non-perfect square root triggers an alert showing the correct square root calculation with decimal

Starting URL: https://kristinek.github.io/site/tasks/enter_a_number

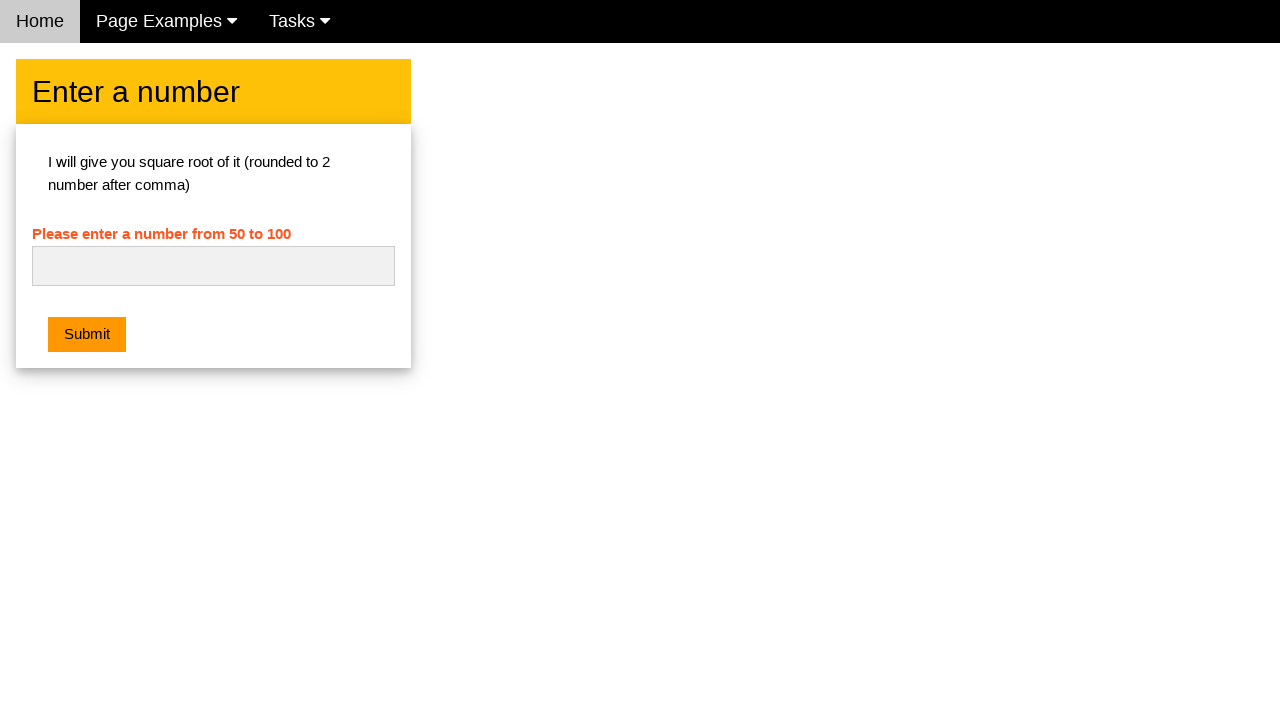

Filled number input field with '57' on #numb
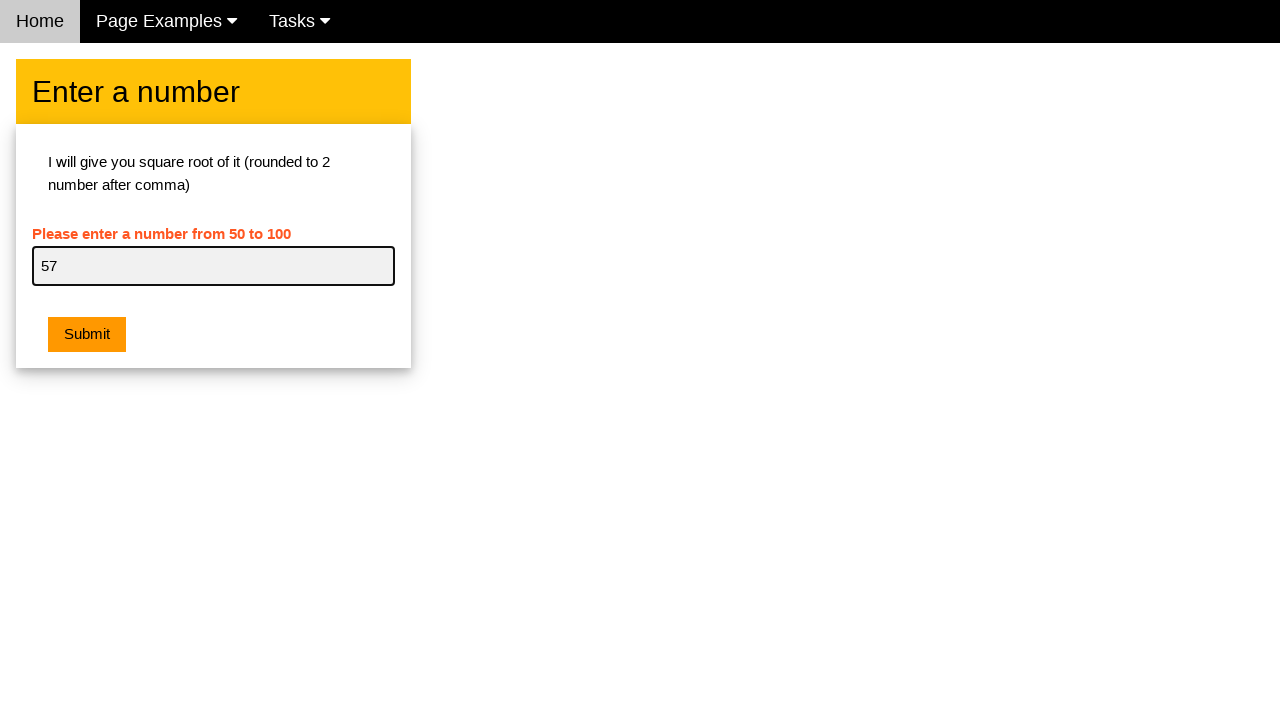

Set up dialog handler to expect alert with square root calculation
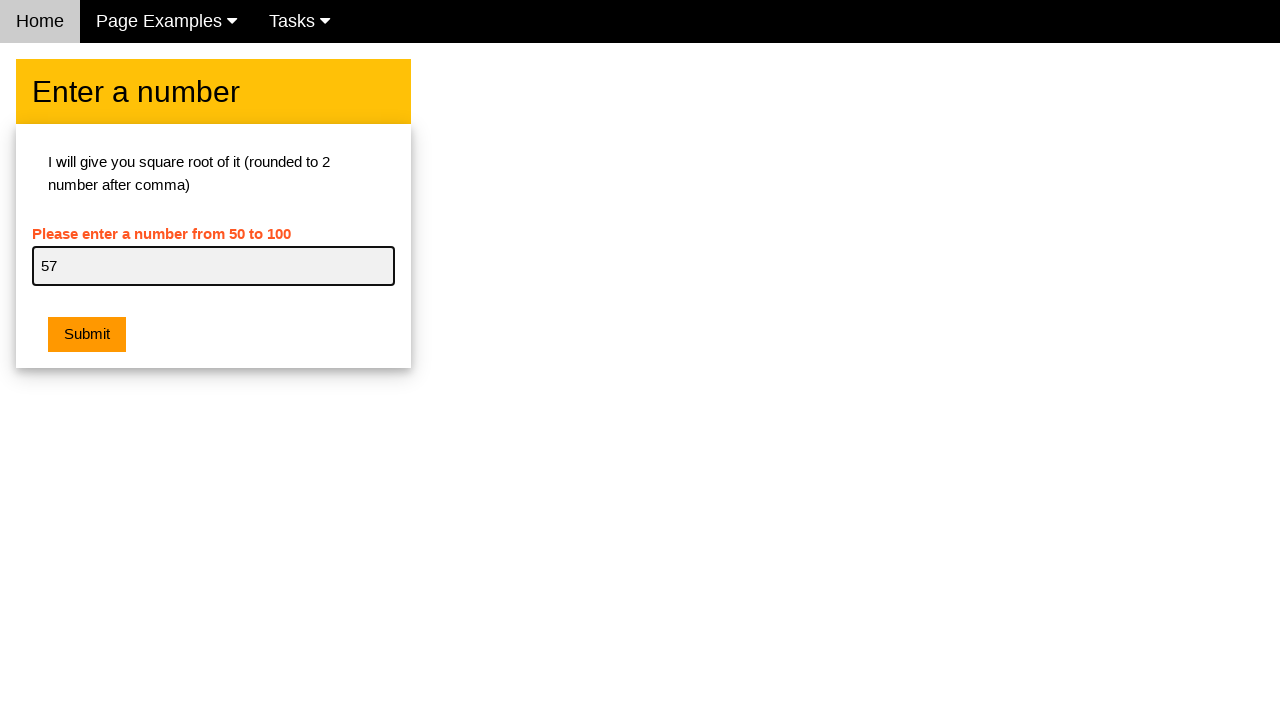

Clicked submit button to calculate square root at (87, 335) on .w3-btn
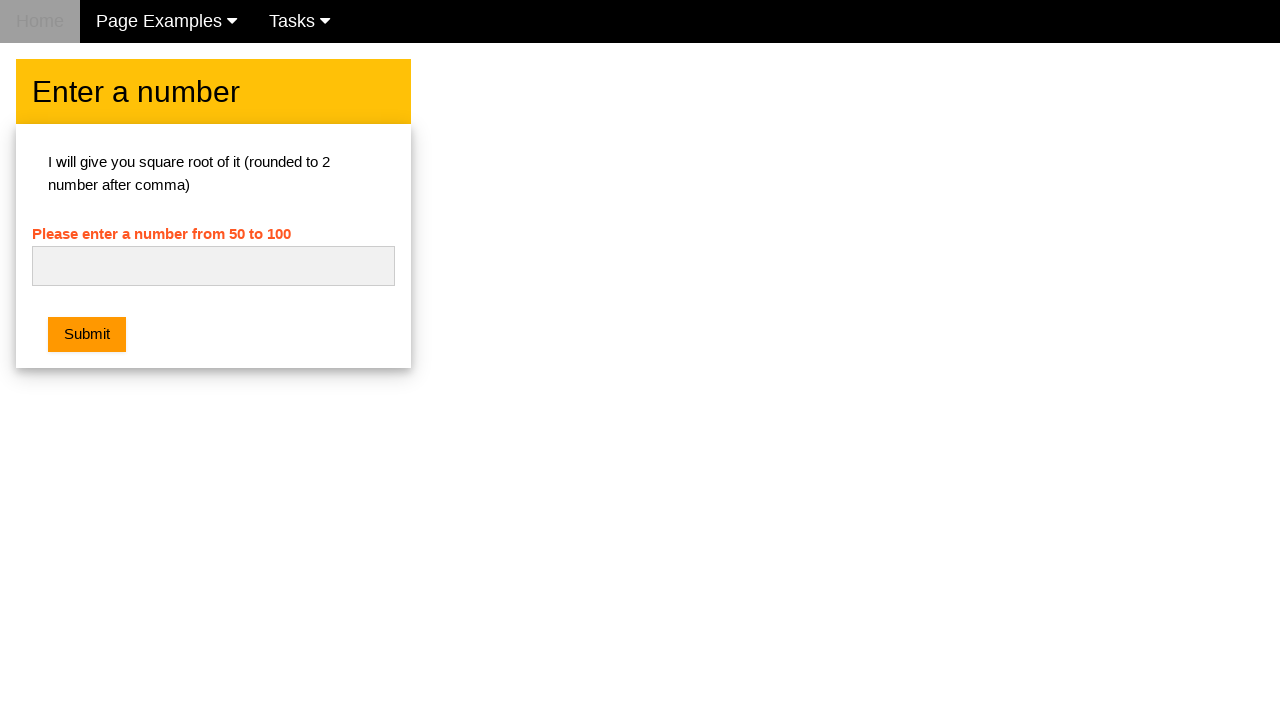

Dialog was accepted after verifying correct square root calculation message
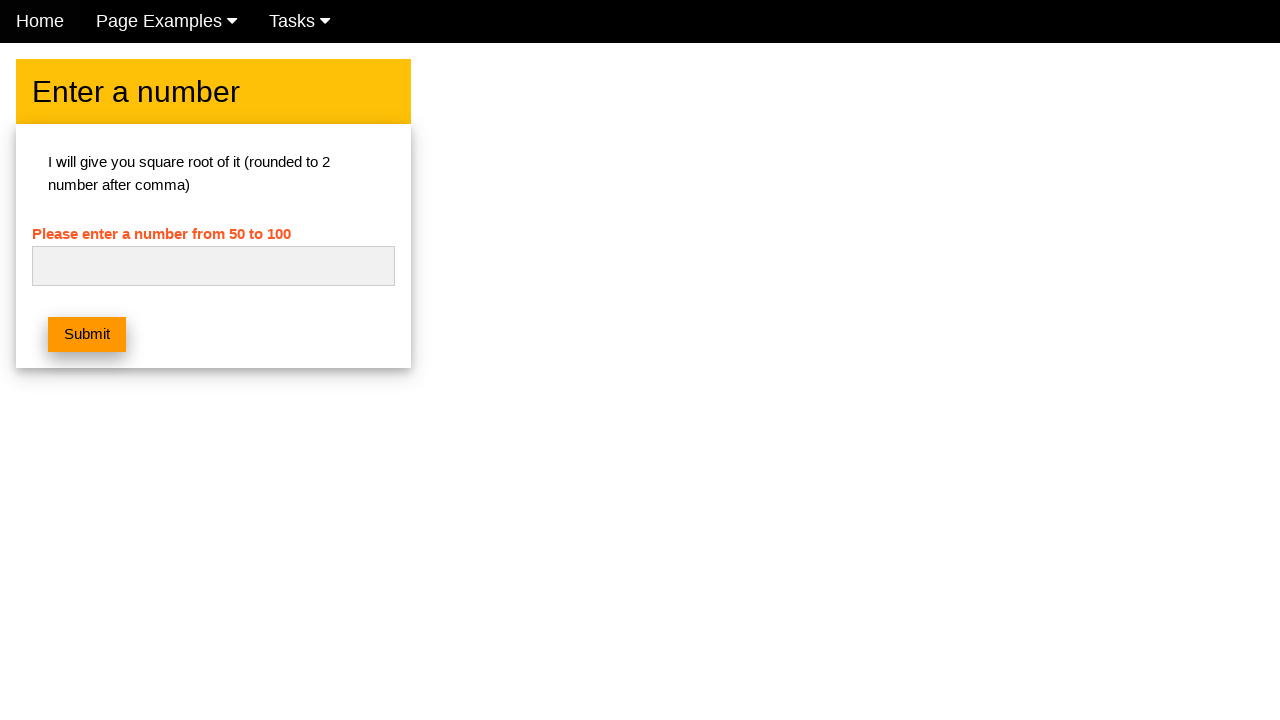

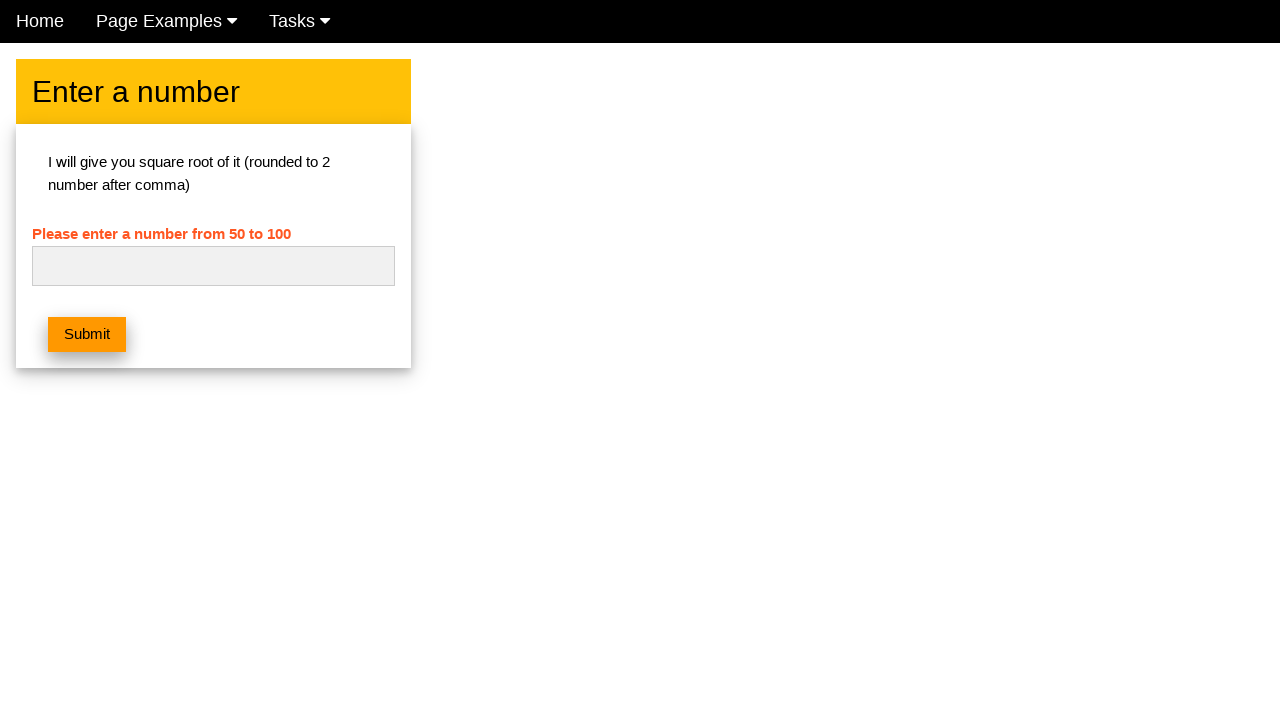